Tests window handling by clicking a link that opens a new tab and verifying the new tab's title is "New Window" using a streamlined approach

Starting URL: https://the-internet.herokuapp.com/windows

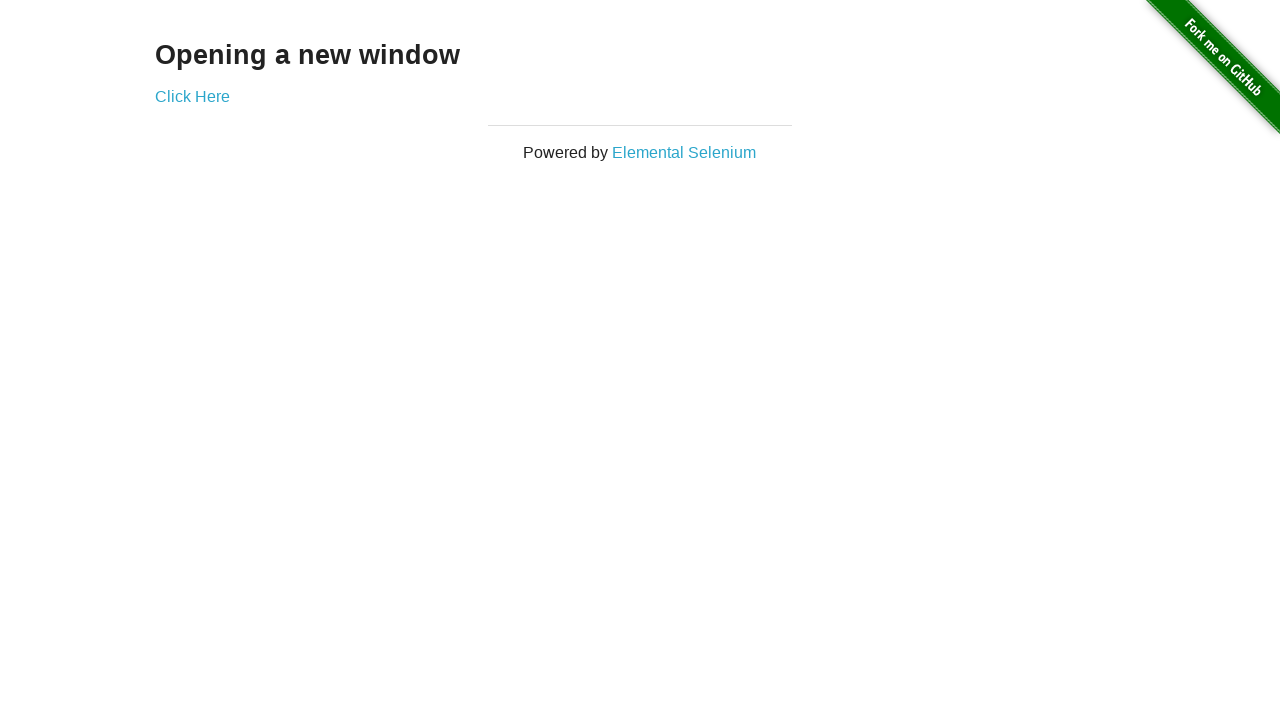

Clicked 'Click Here' link to open new tab at (192, 96) on text=Click Here
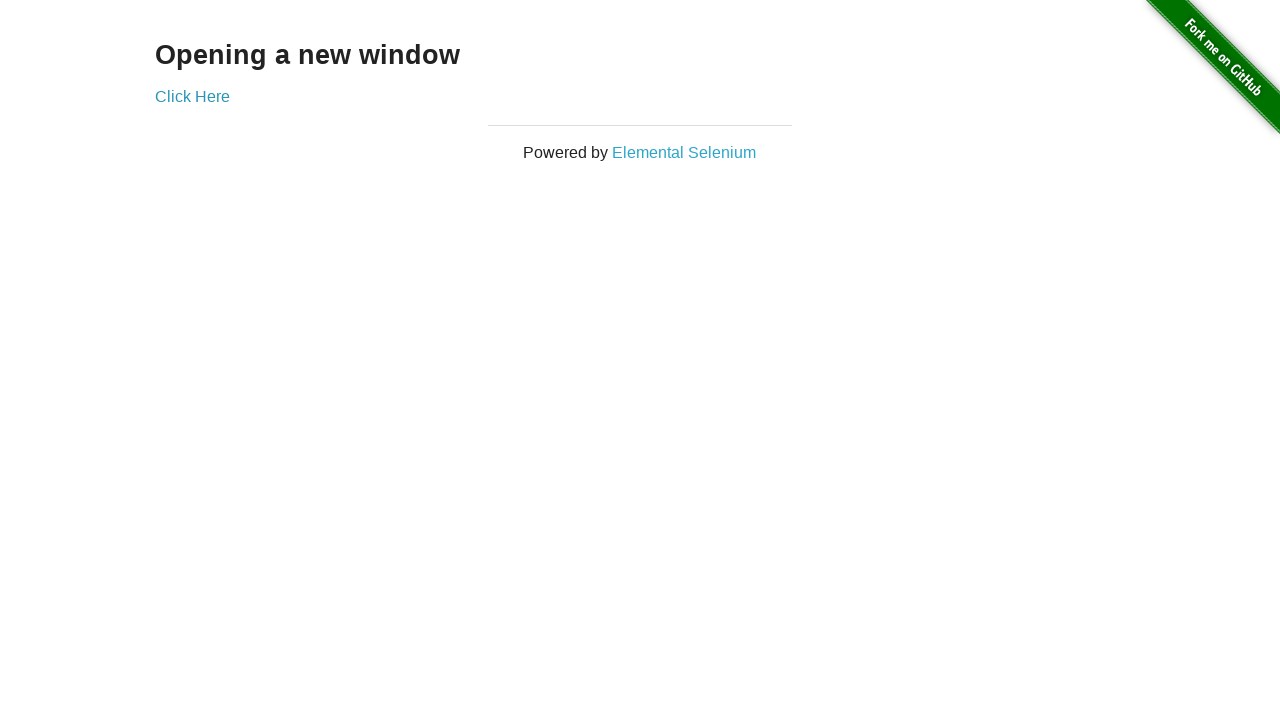

Captured new page object from context
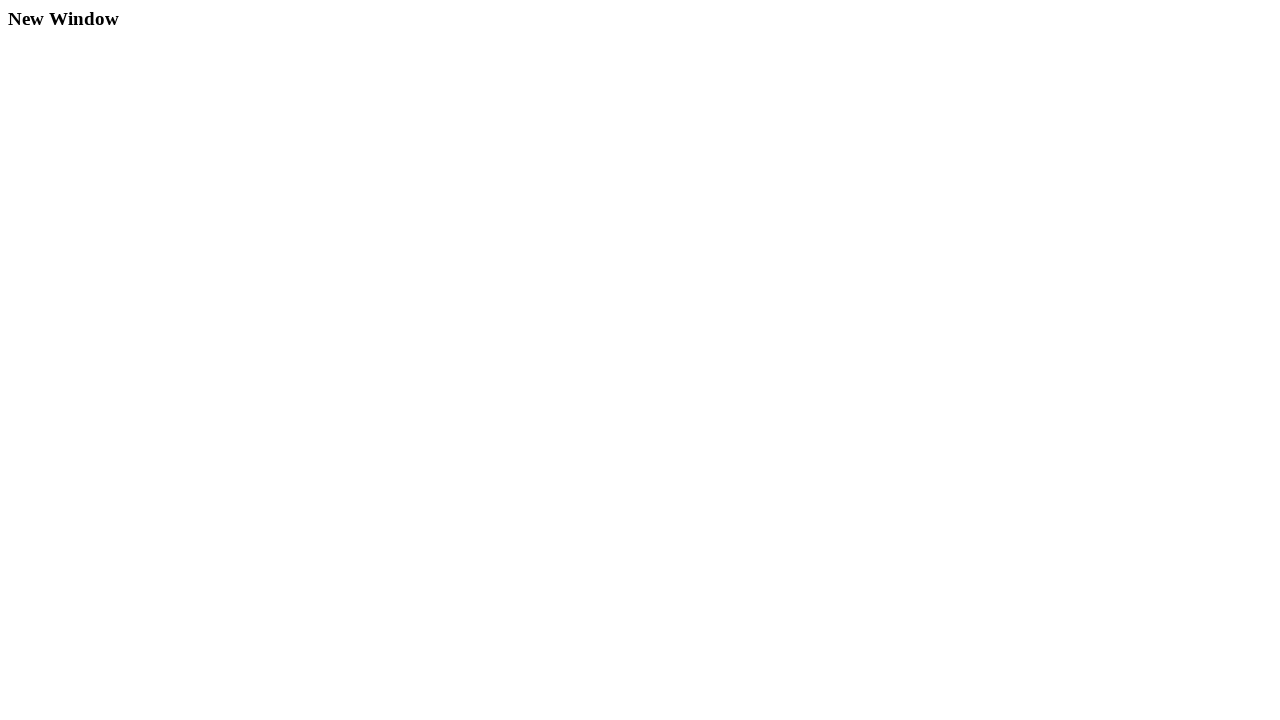

New page finished loading
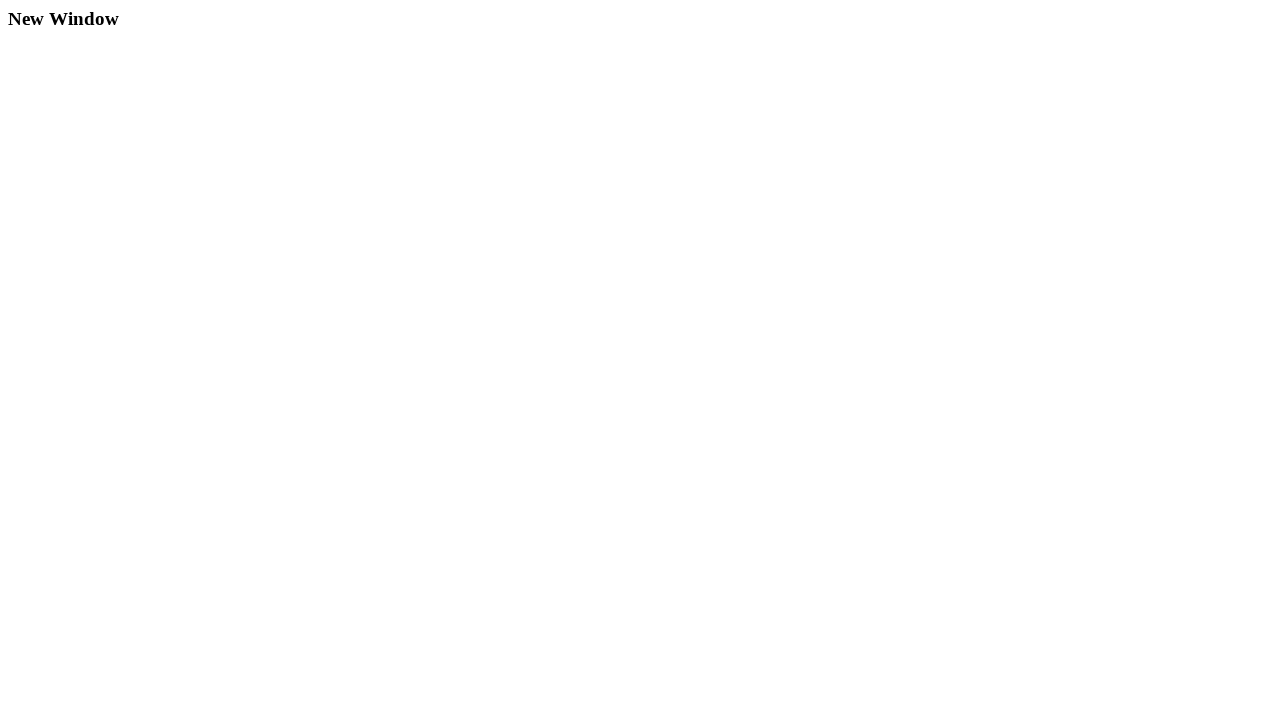

Verified new tab title is 'New Window'
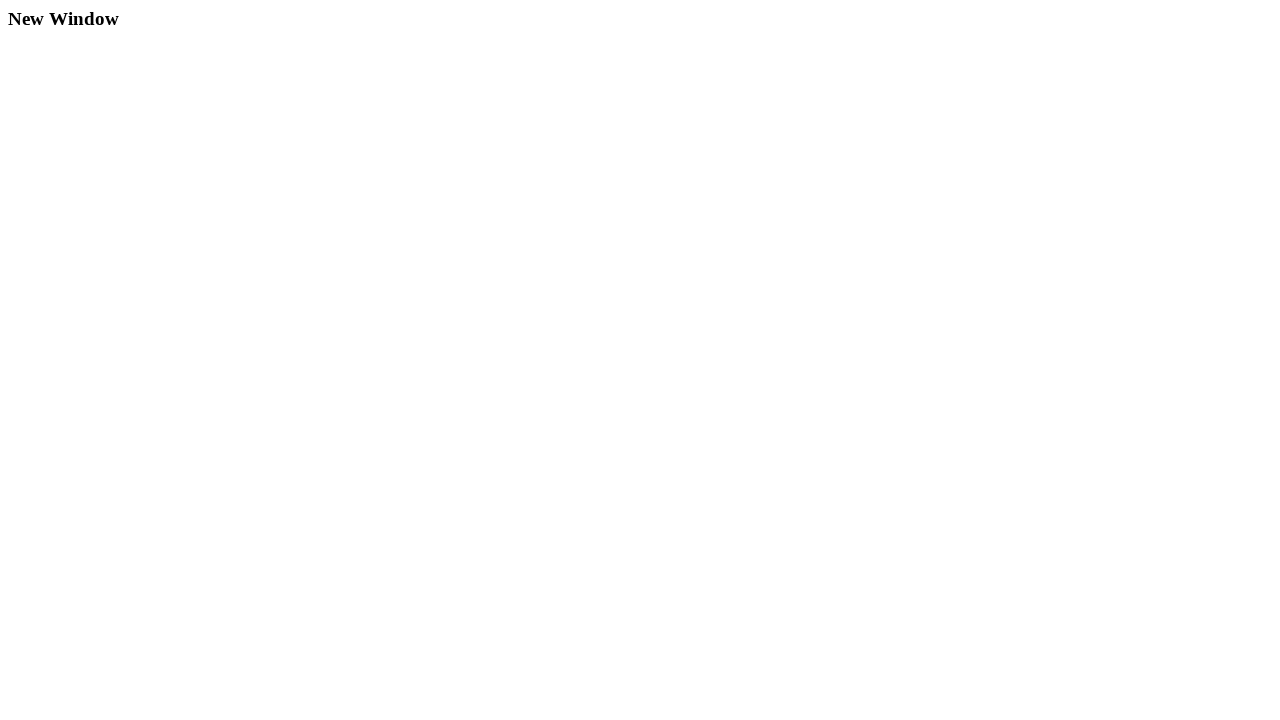

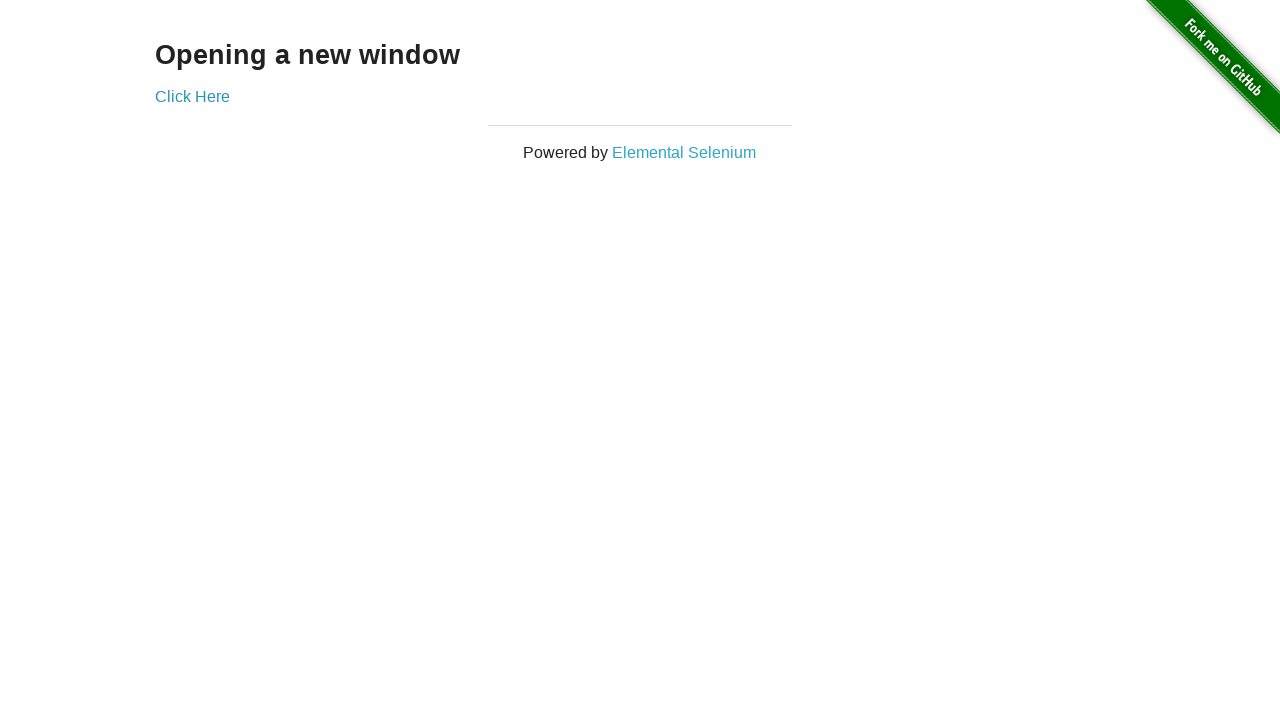